Tests clicking the All Products button to navigate to the products page

Starting URL: https://webshop-agil-testautomatiserare.netlify.app/

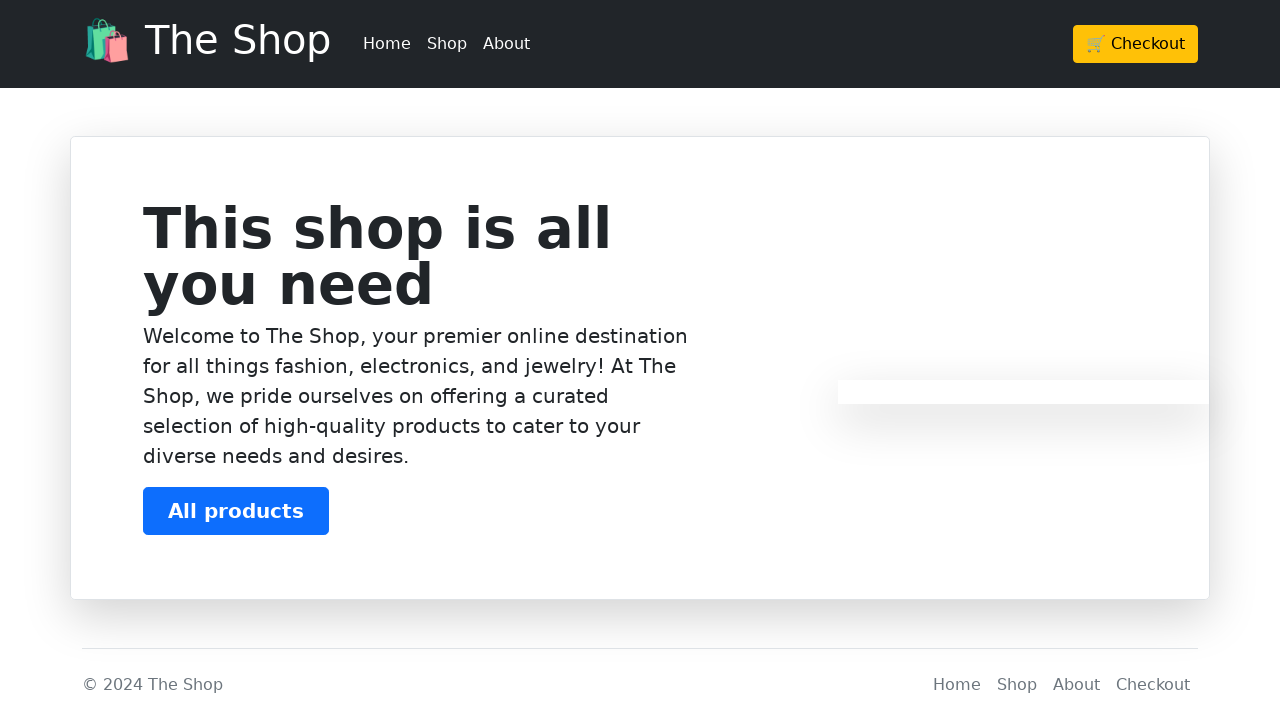

Clicked All Products button at (236, 511) on button:has-text('All products'), a:has-text('All products'), .all-products-btn
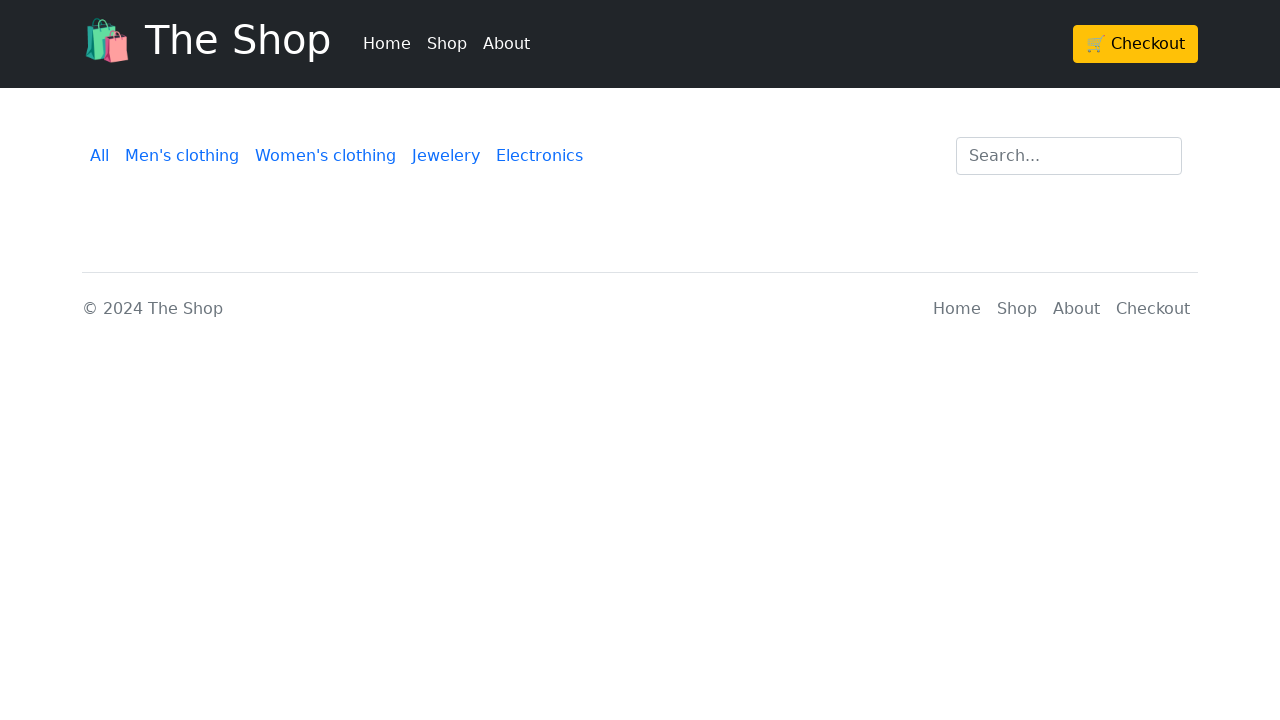

Navigated to products page
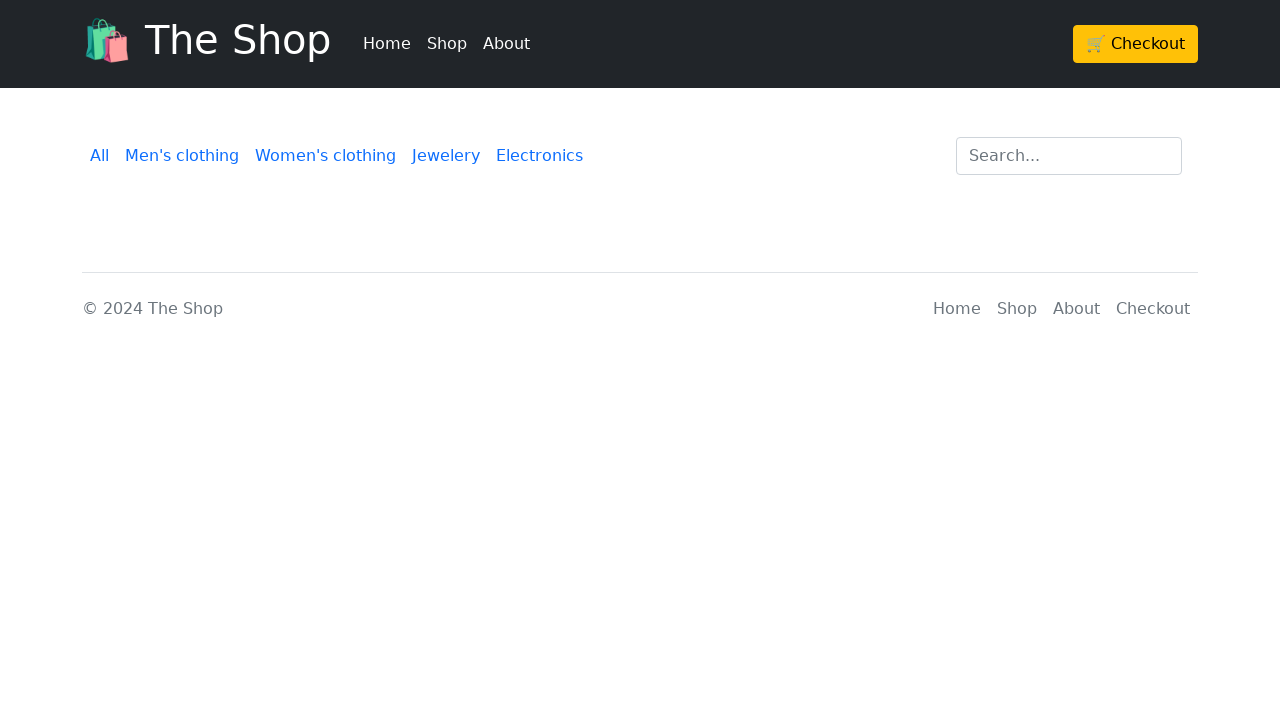

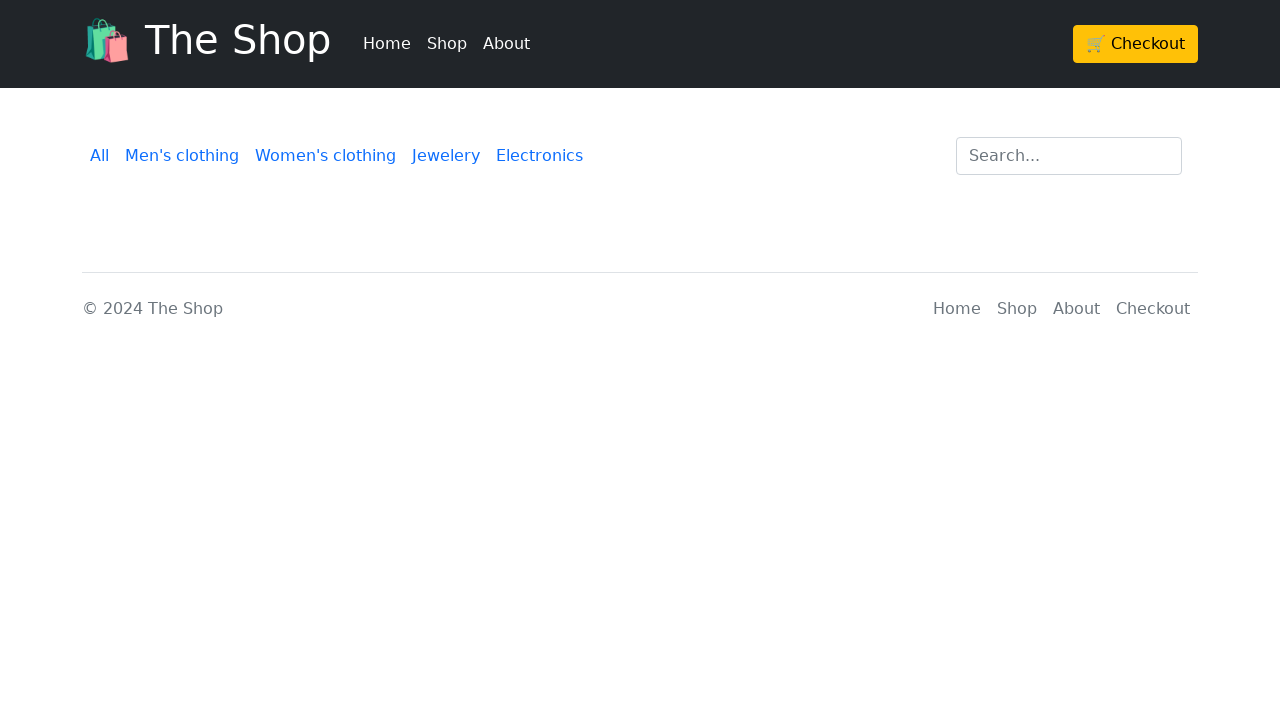